Tests the autosuggestion dropdown functionality by typing a partial search term and selecting a matching option from the suggestion list

Starting URL: https://rahulshettyacademy.com/dropdownsPractise/

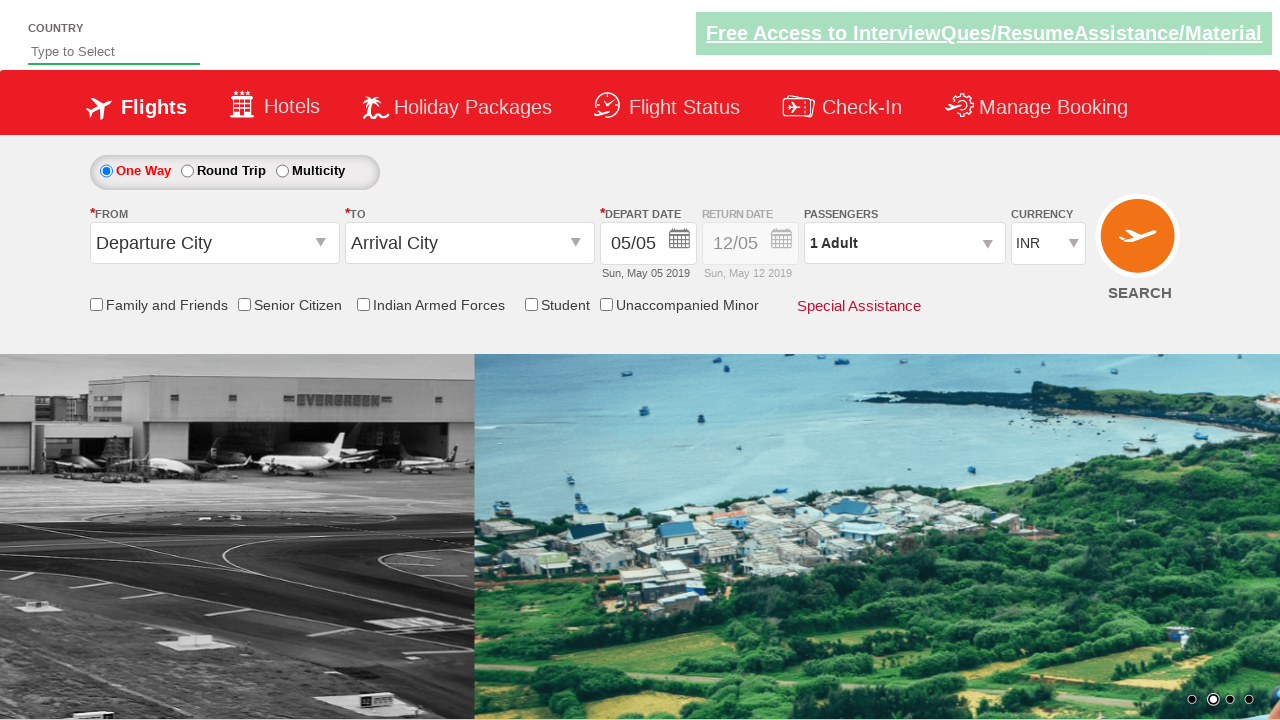

Typed 'eg' in the autosuggest field to trigger dropdown on #autosuggest
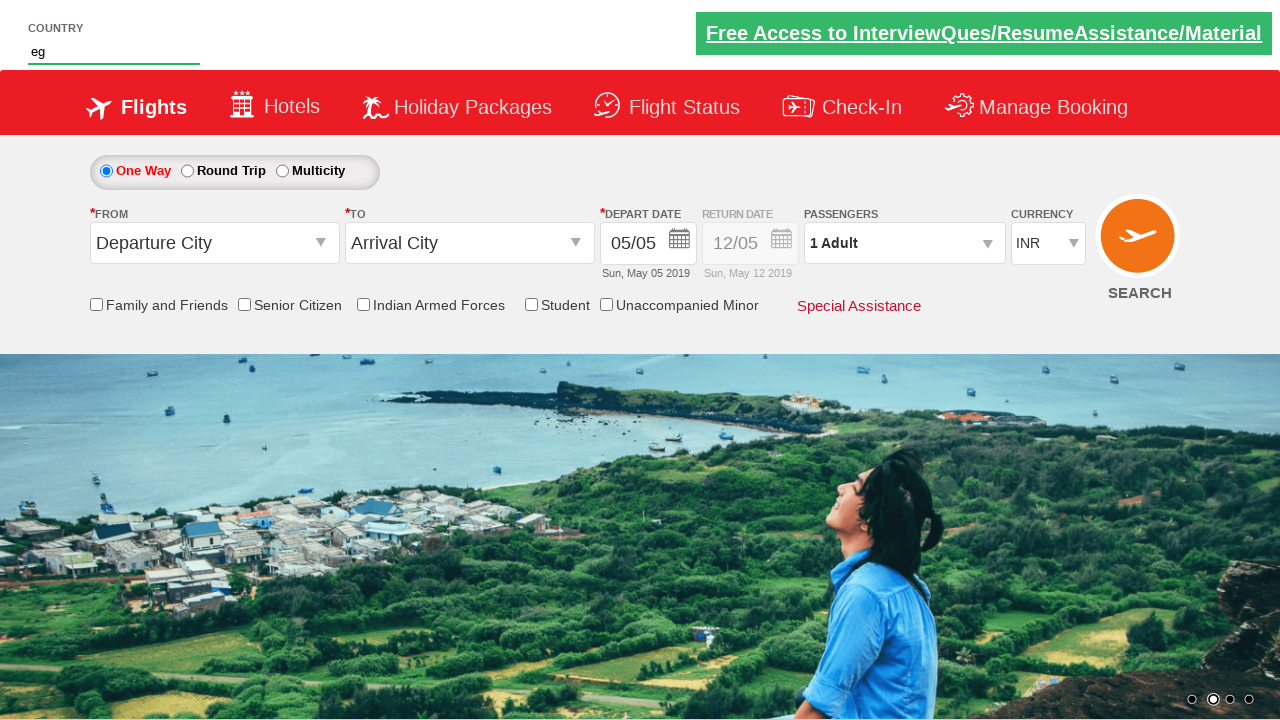

Autosuggestion dropdown options loaded
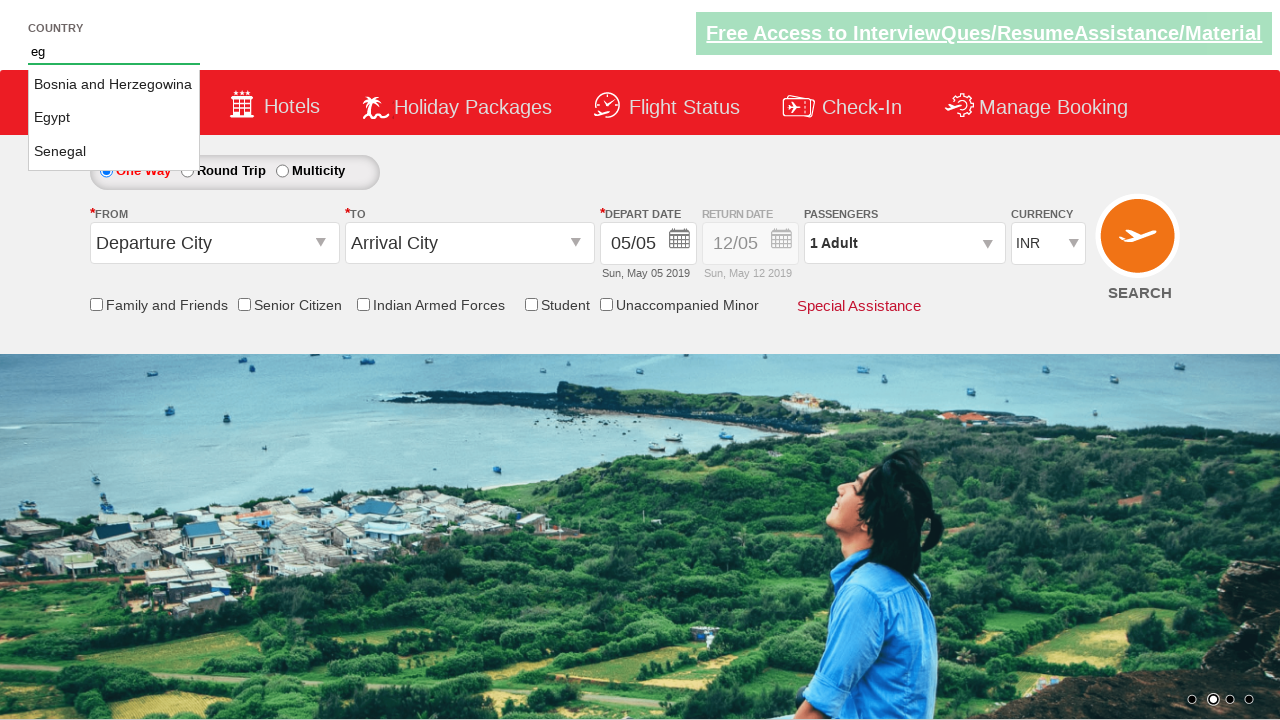

Selected 'Egypt' from the autosuggestion dropdown at (114, 118) on li.ui-menu-item a:text-is('Egypt')
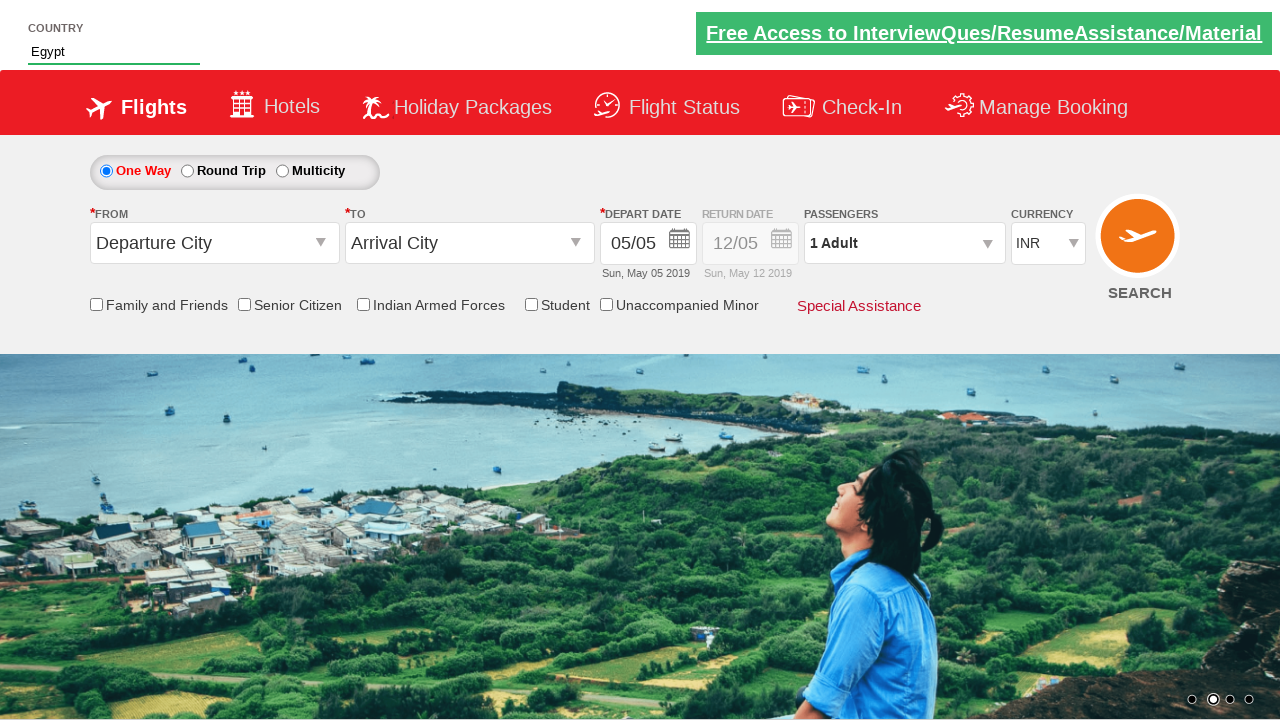

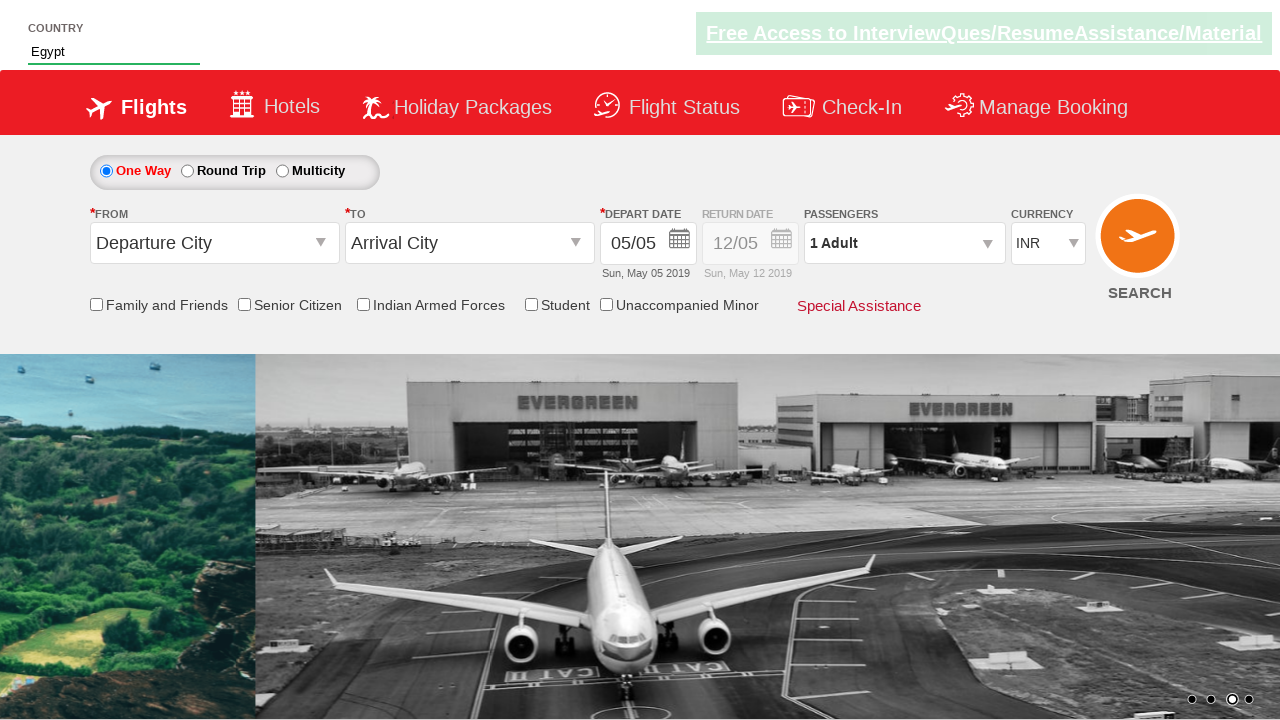